Tests that the slider can be dragged to the left by performing a drag operation on the slider element

Starting URL: https://demoqa.com/slider

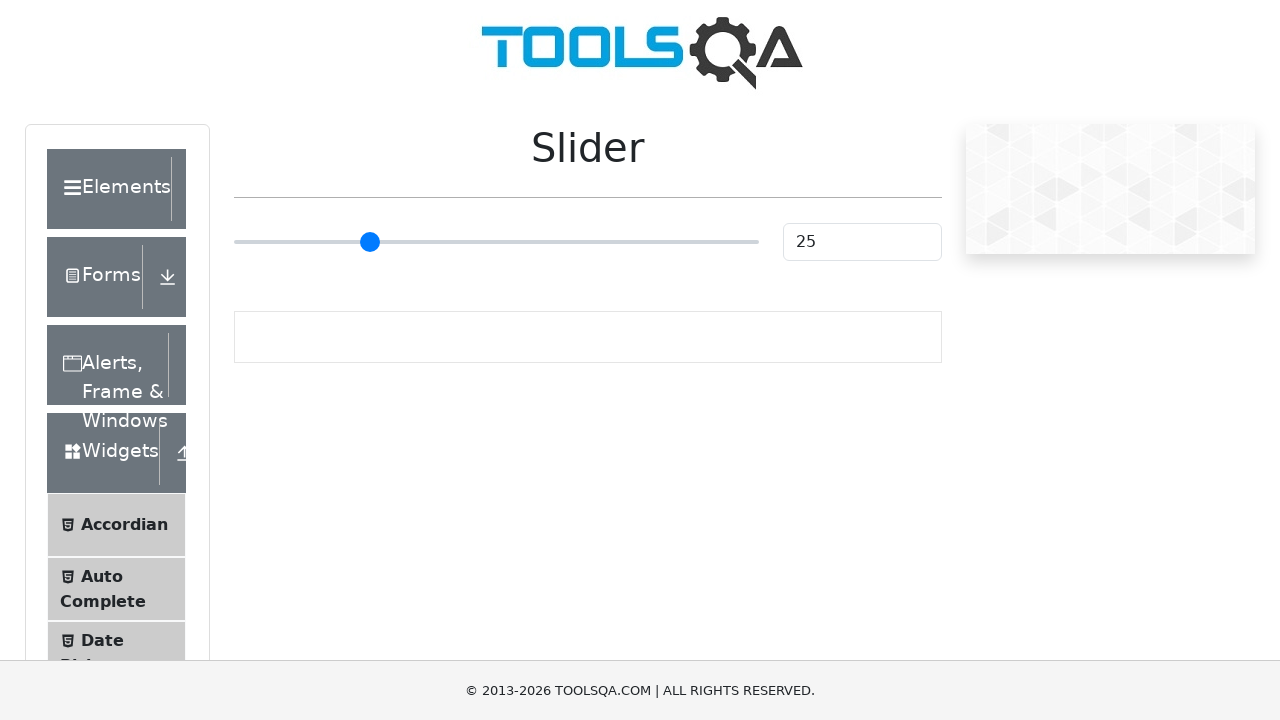

Waited for slider element to be visible
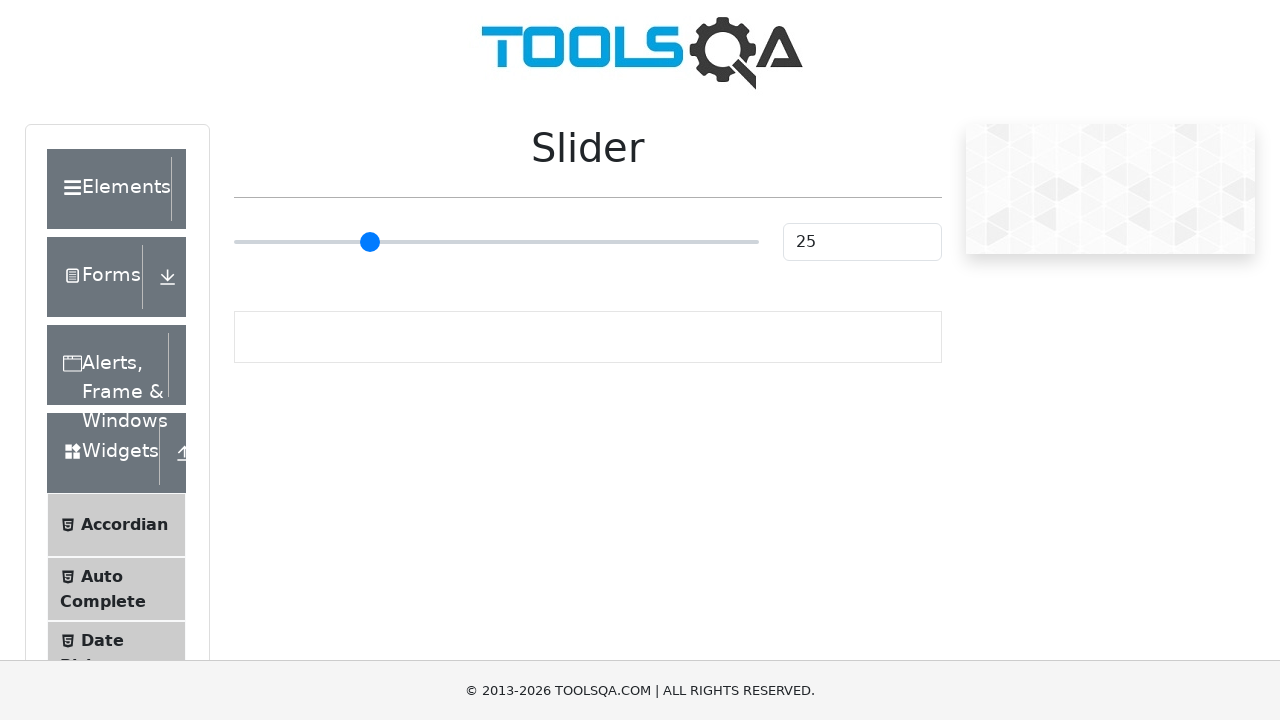

Retrieved initial slider value: 25
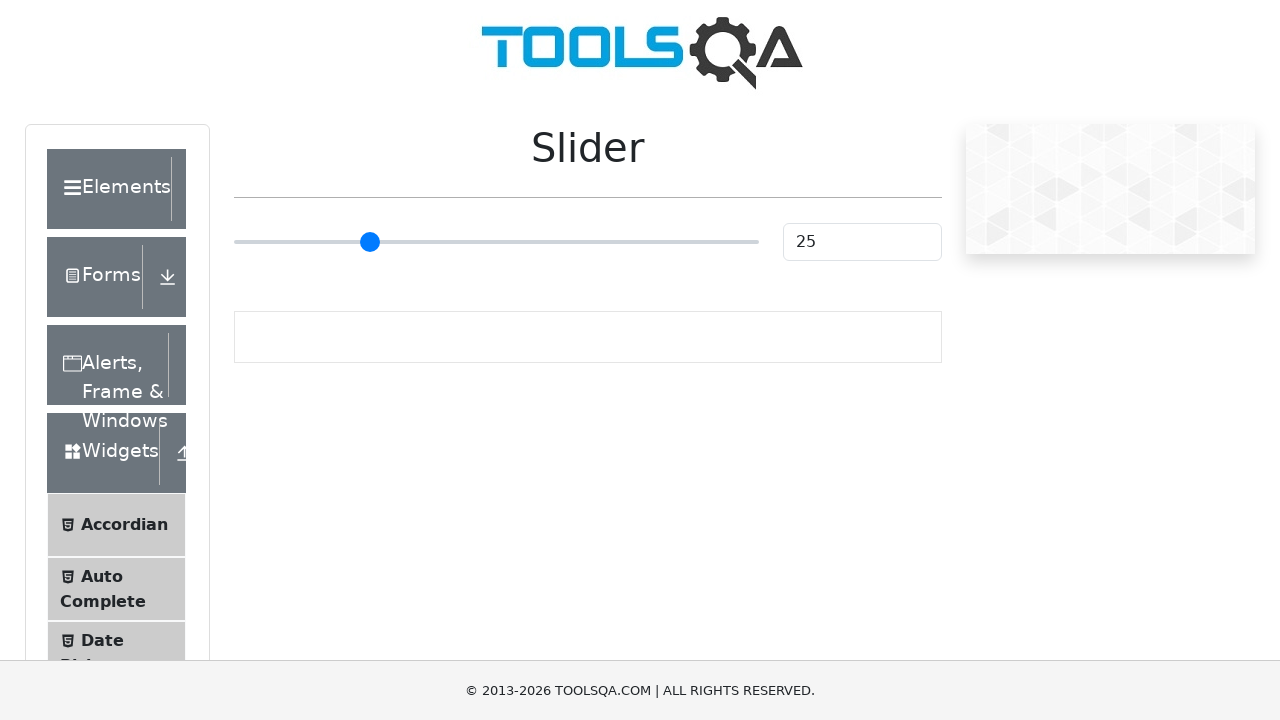

Clicked on slider element at (496, 242) on input.range-slider
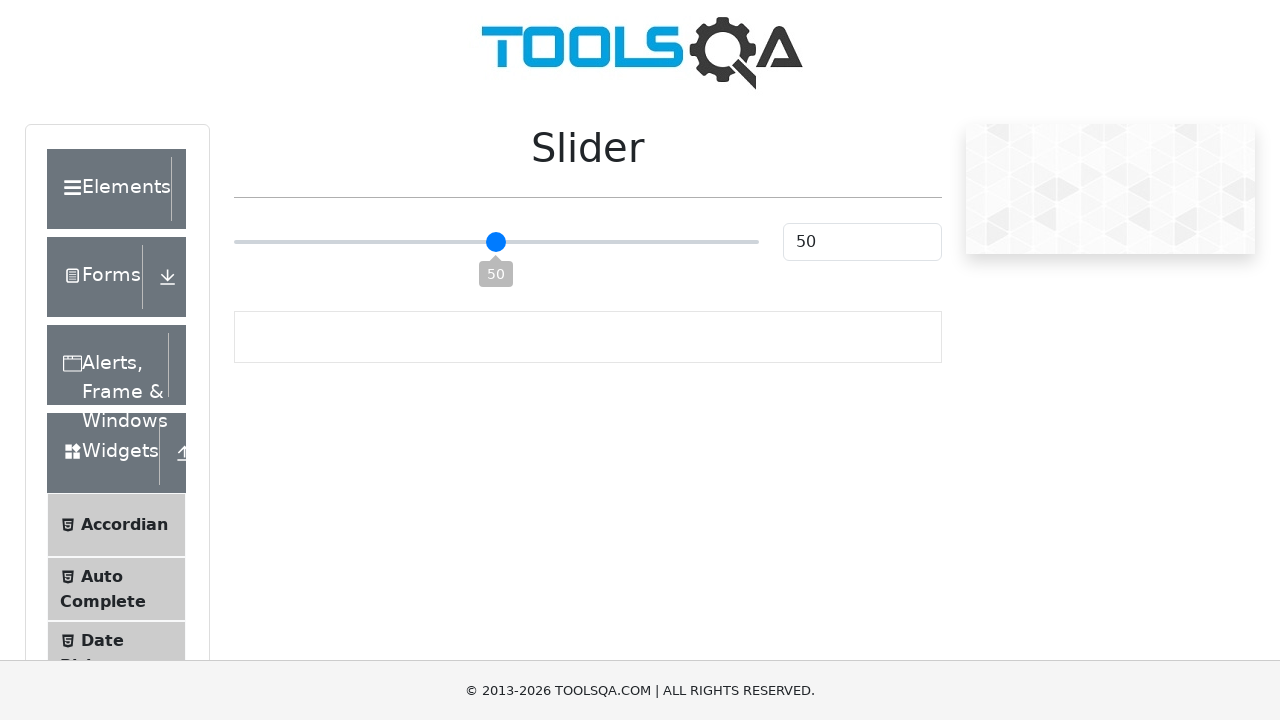

Pressed ArrowLeft key to drag slider left
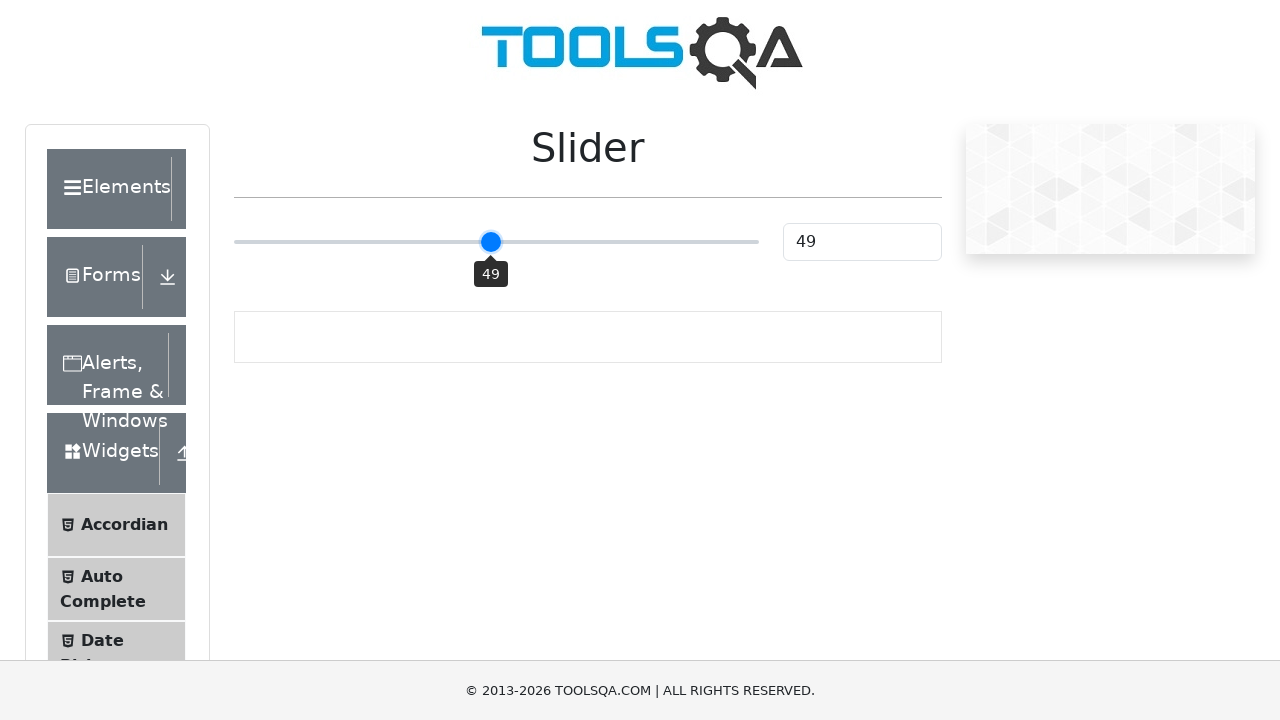

Pressed ArrowLeft key to drag slider left
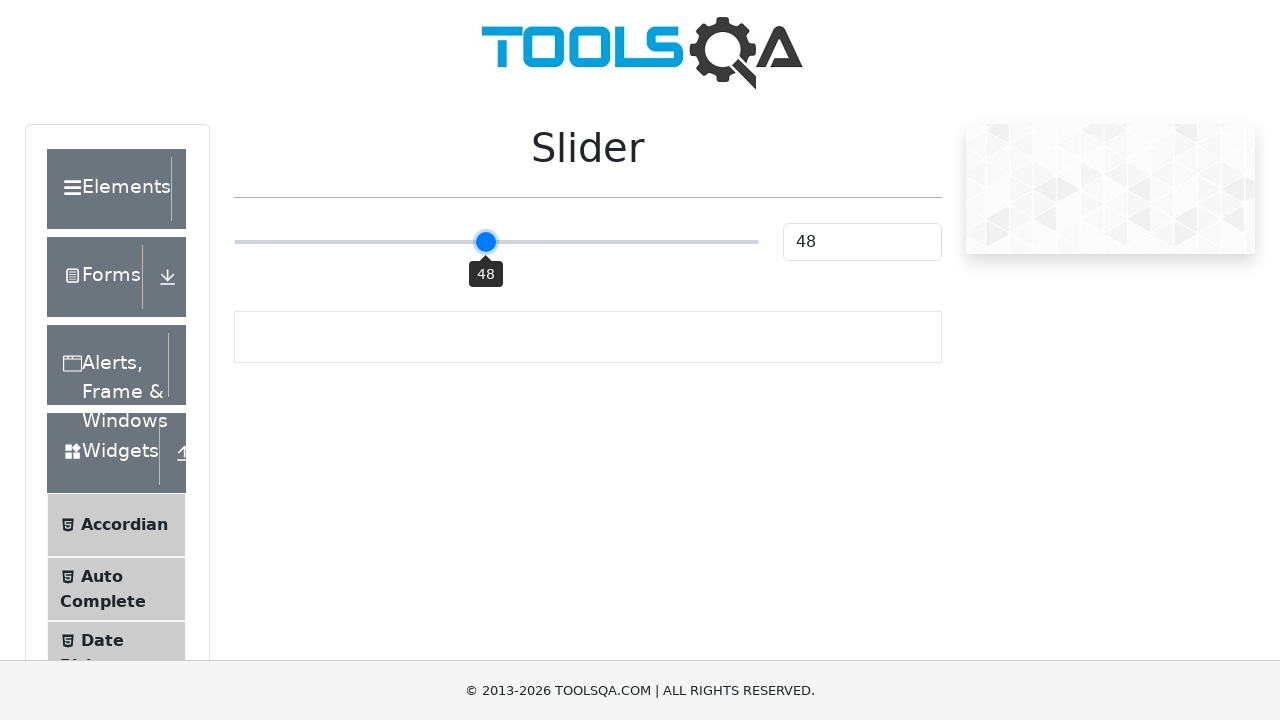

Pressed ArrowLeft key to drag slider left
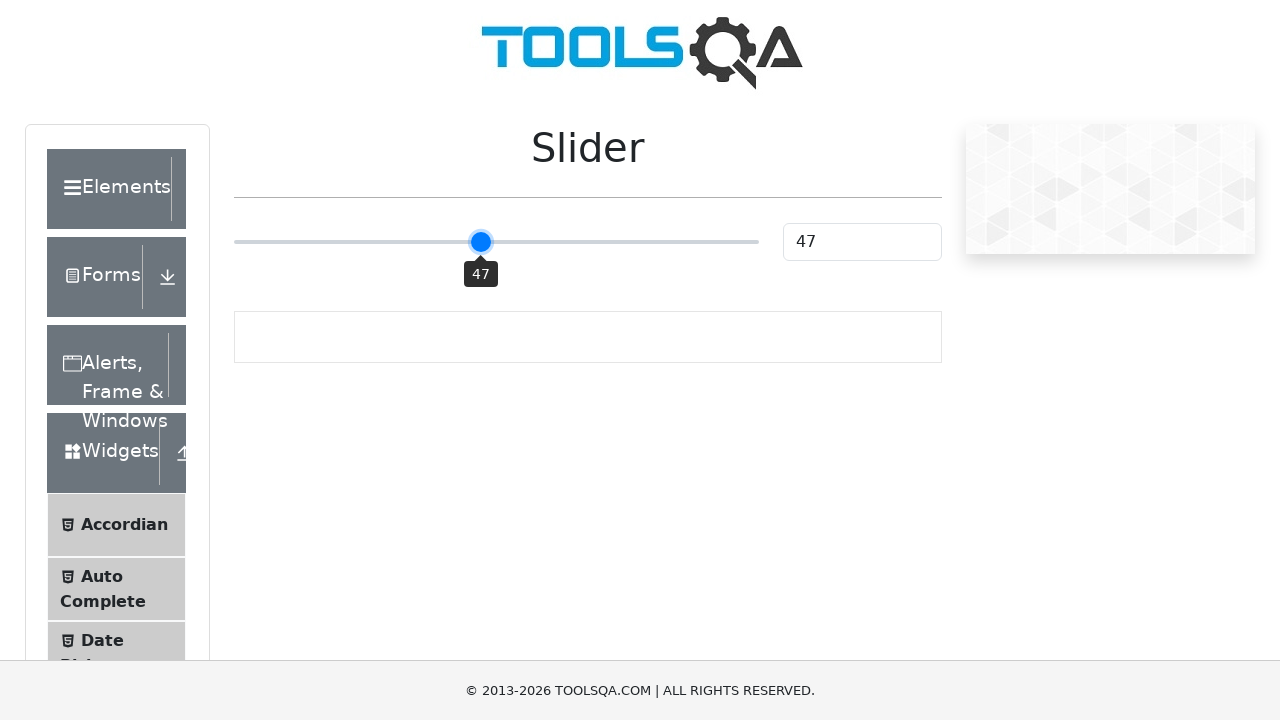

Pressed ArrowLeft key to drag slider left
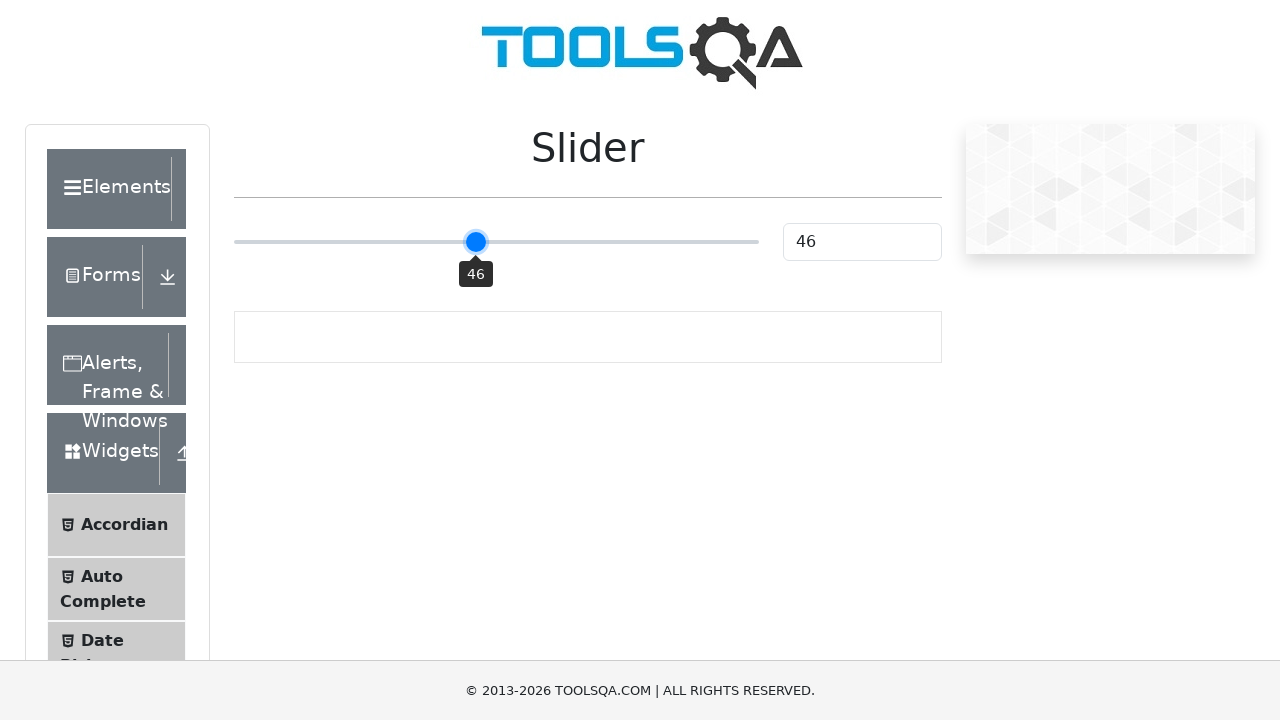

Pressed ArrowLeft key to drag slider left
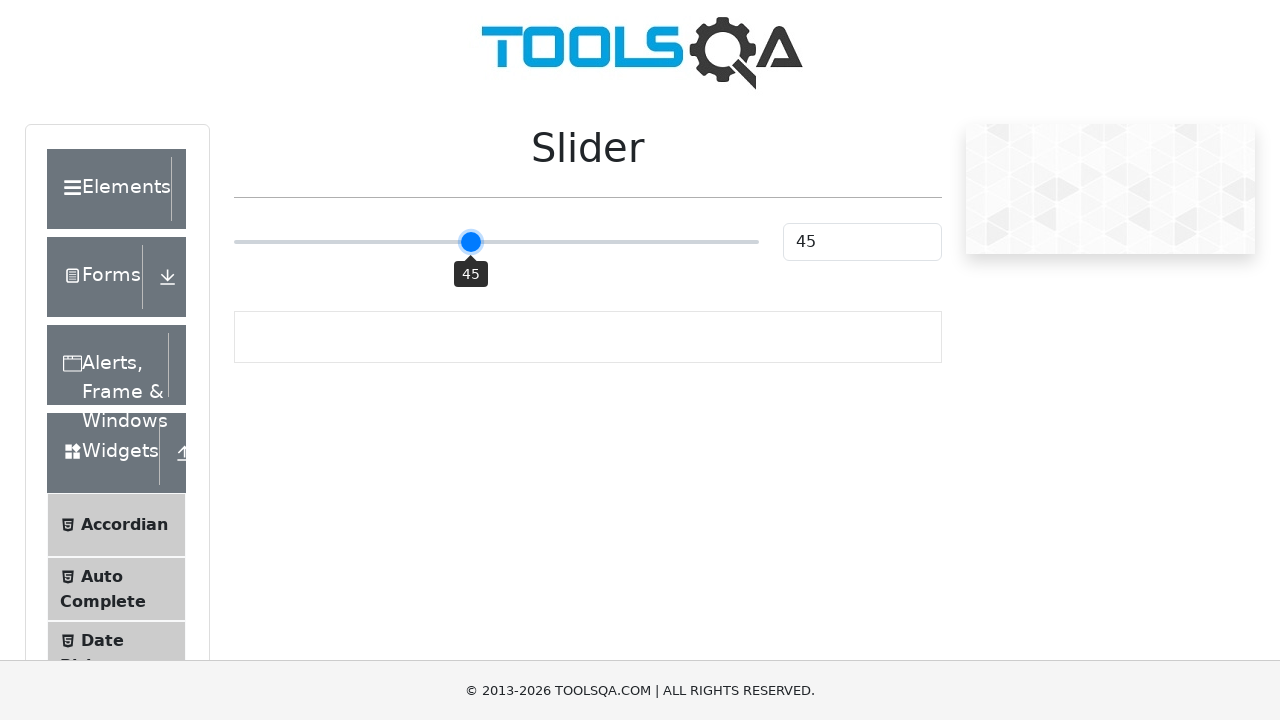

Pressed ArrowLeft key to drag slider left
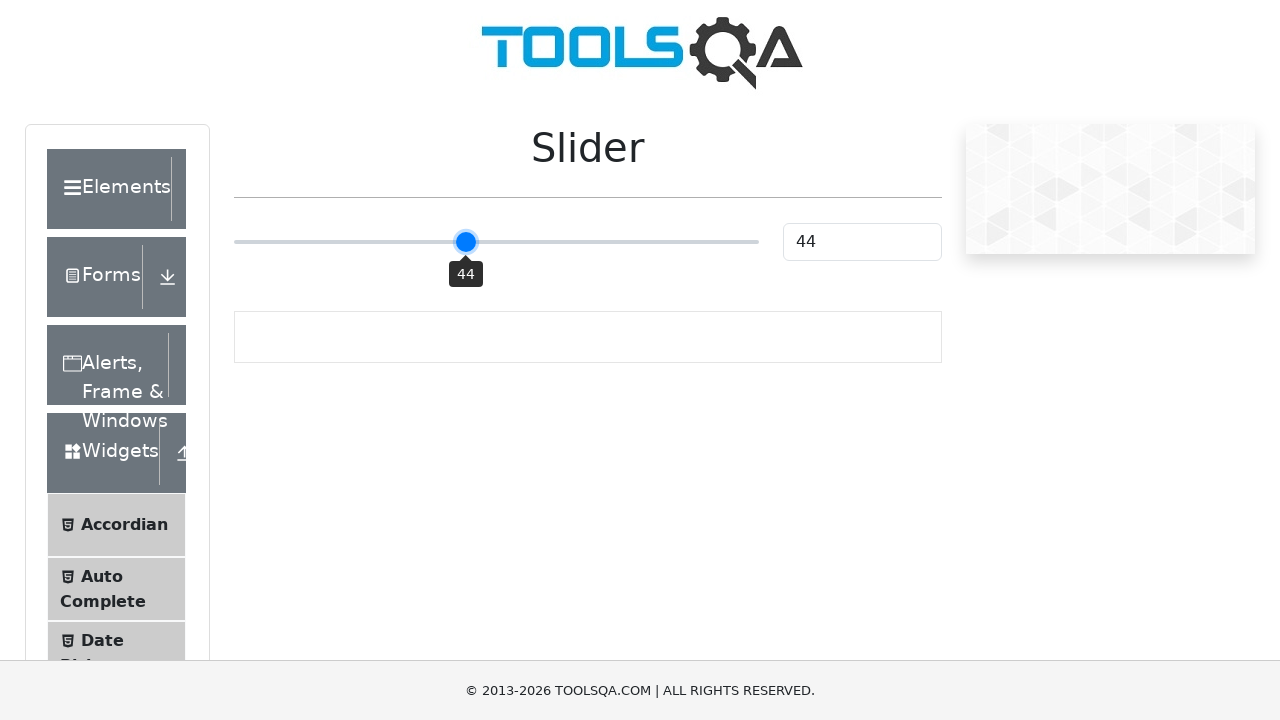

Pressed ArrowLeft key to drag slider left
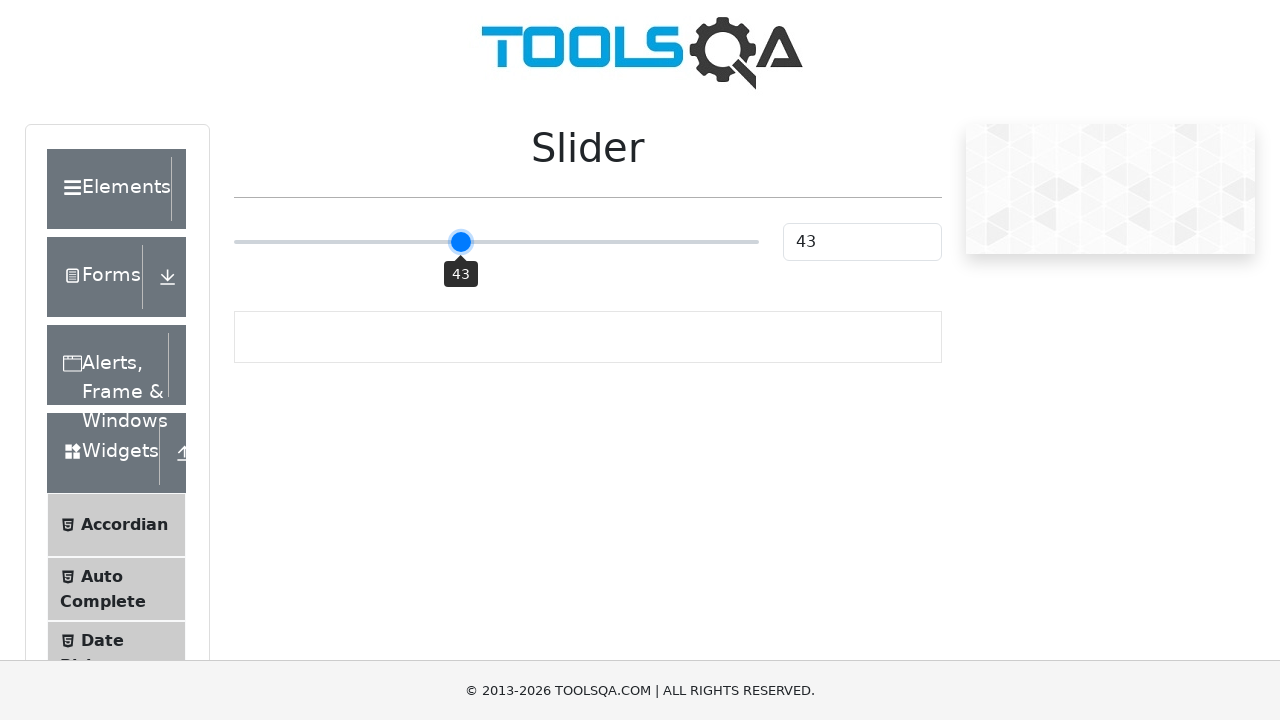

Pressed ArrowLeft key to drag slider left
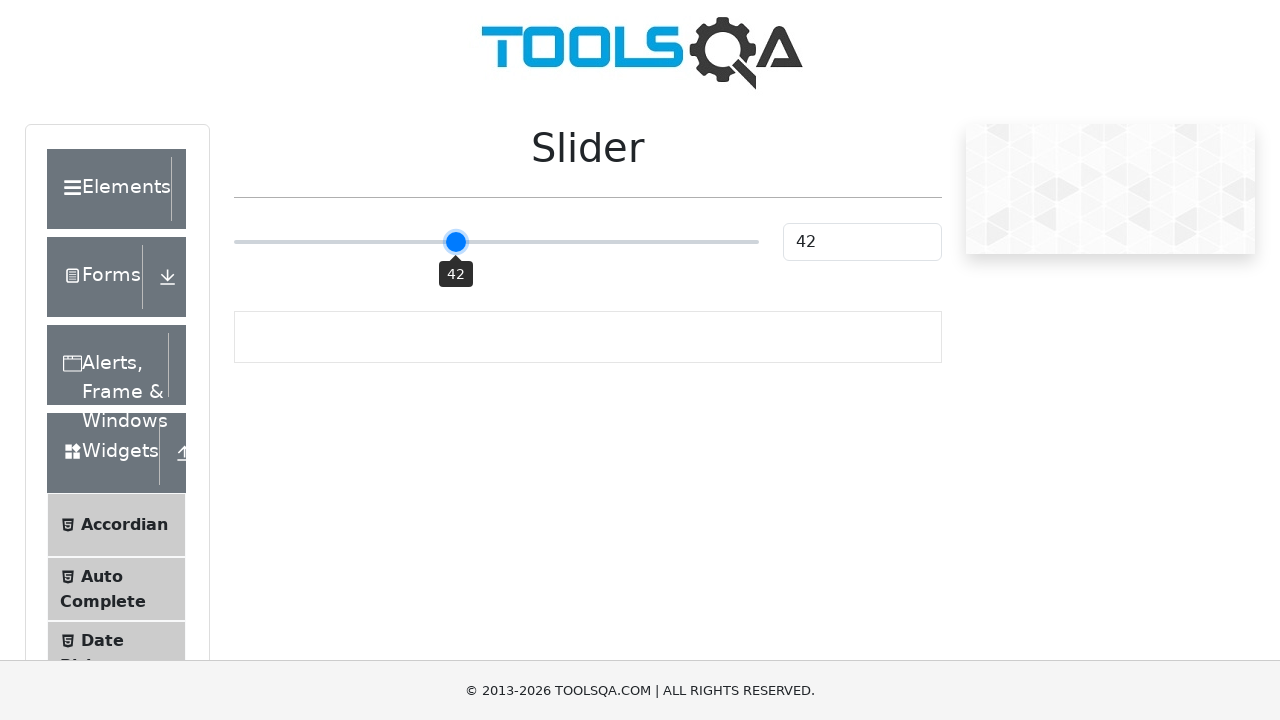

Pressed ArrowLeft key to drag slider left
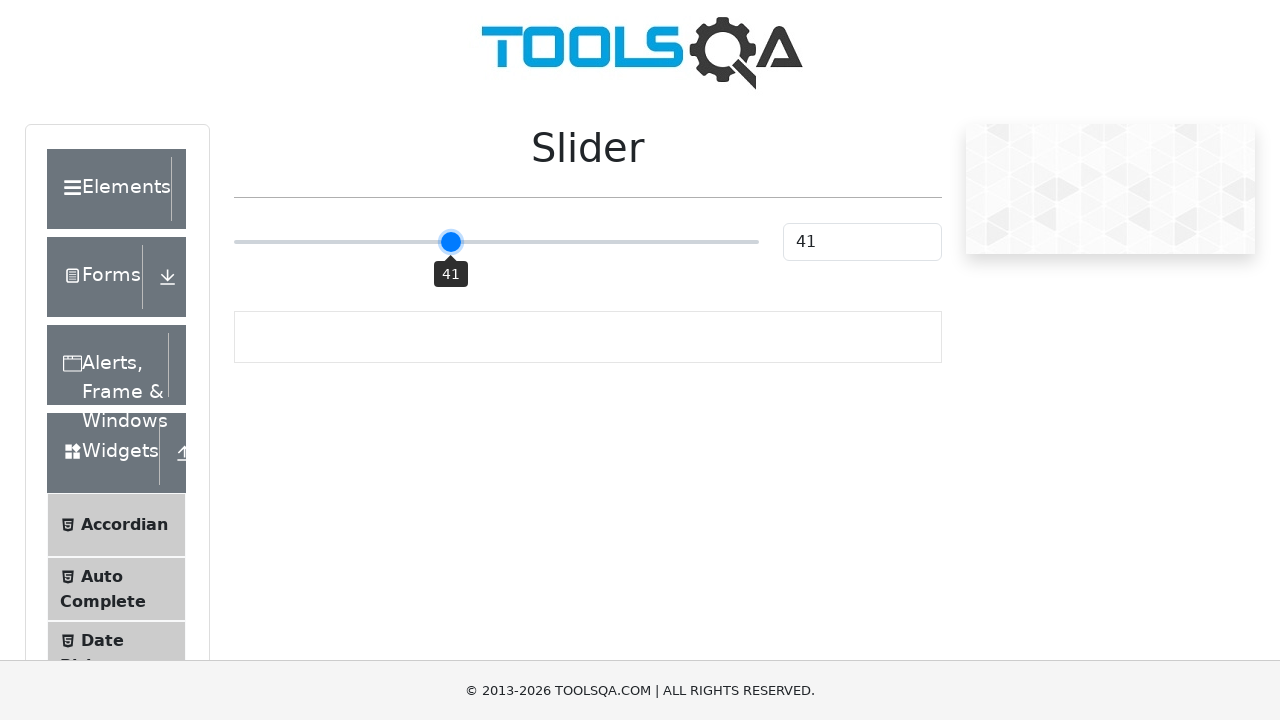

Pressed ArrowLeft key to drag slider left
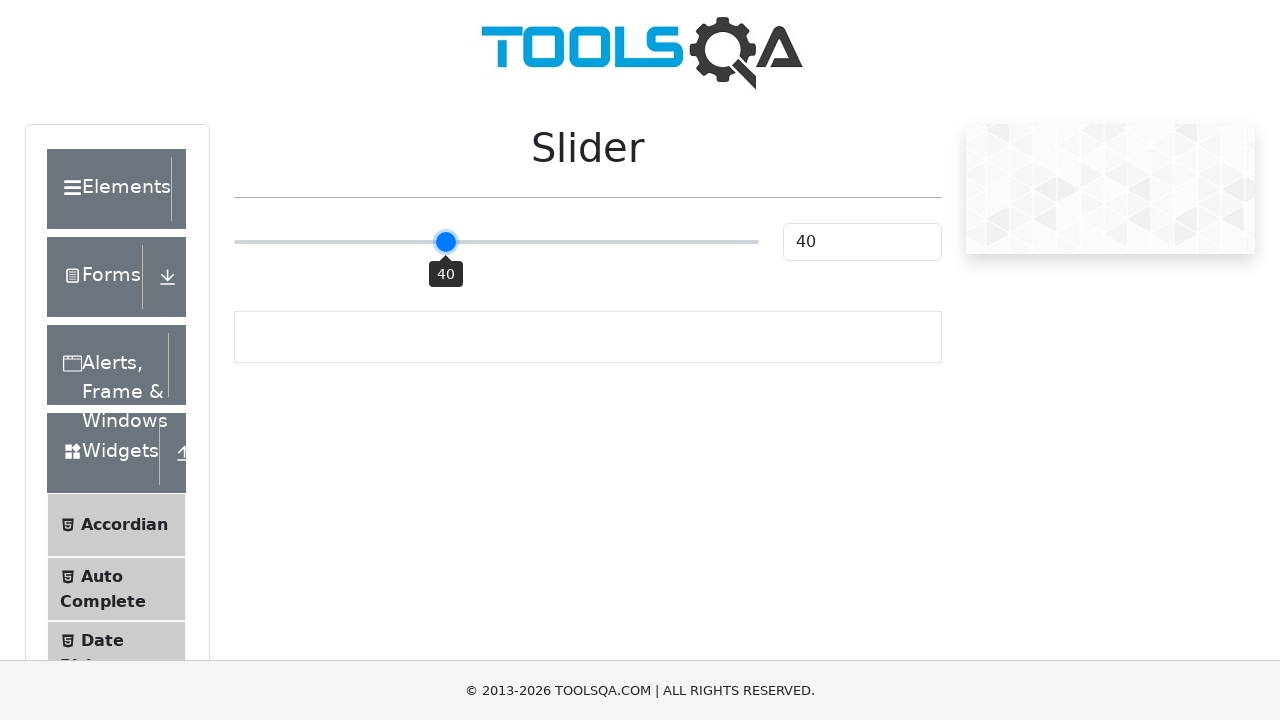

Waited 500ms for slider to settle
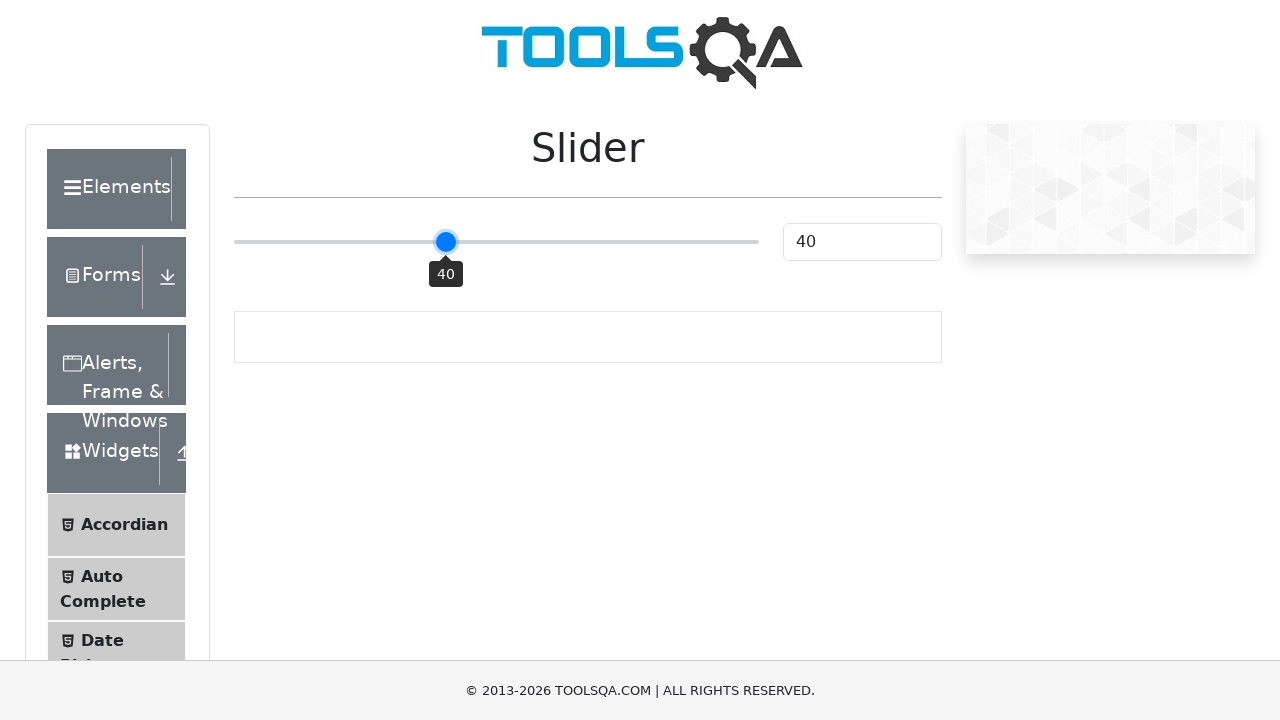

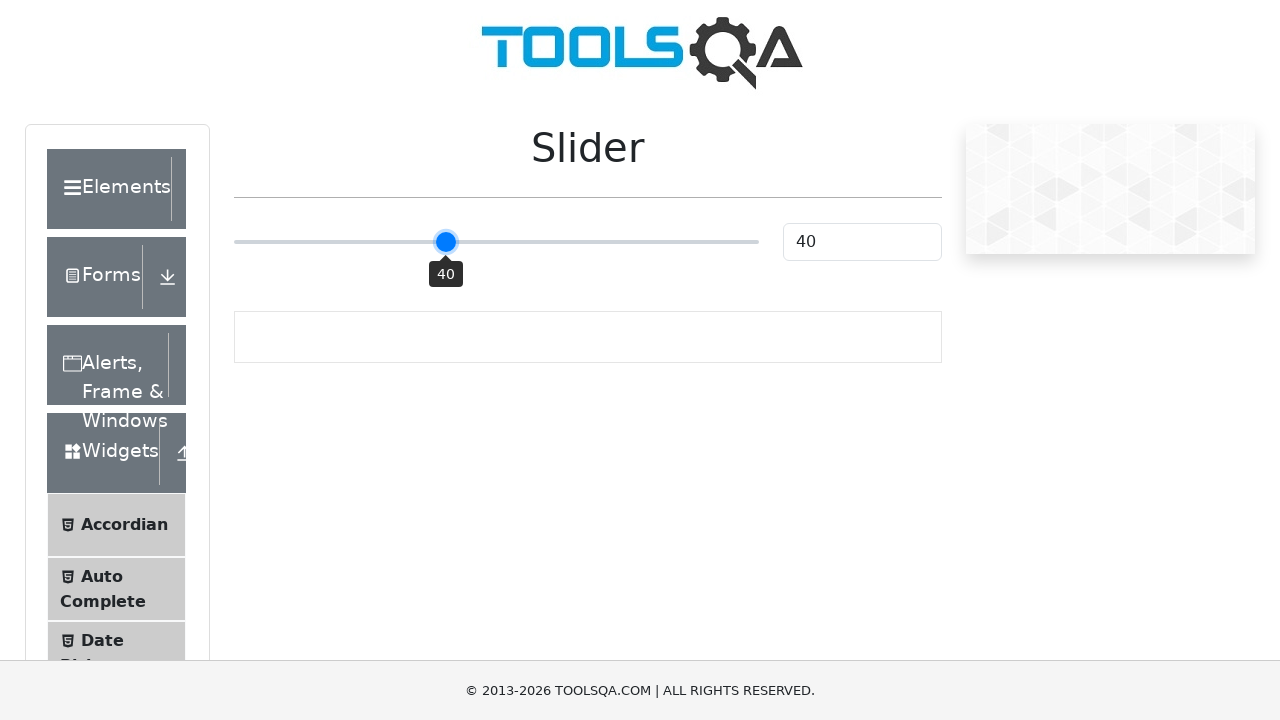